Tests drag and drop functionality by dragging an image element into a target div

Starting URL: https://www.techlearn.in/code/drag-and-drop/

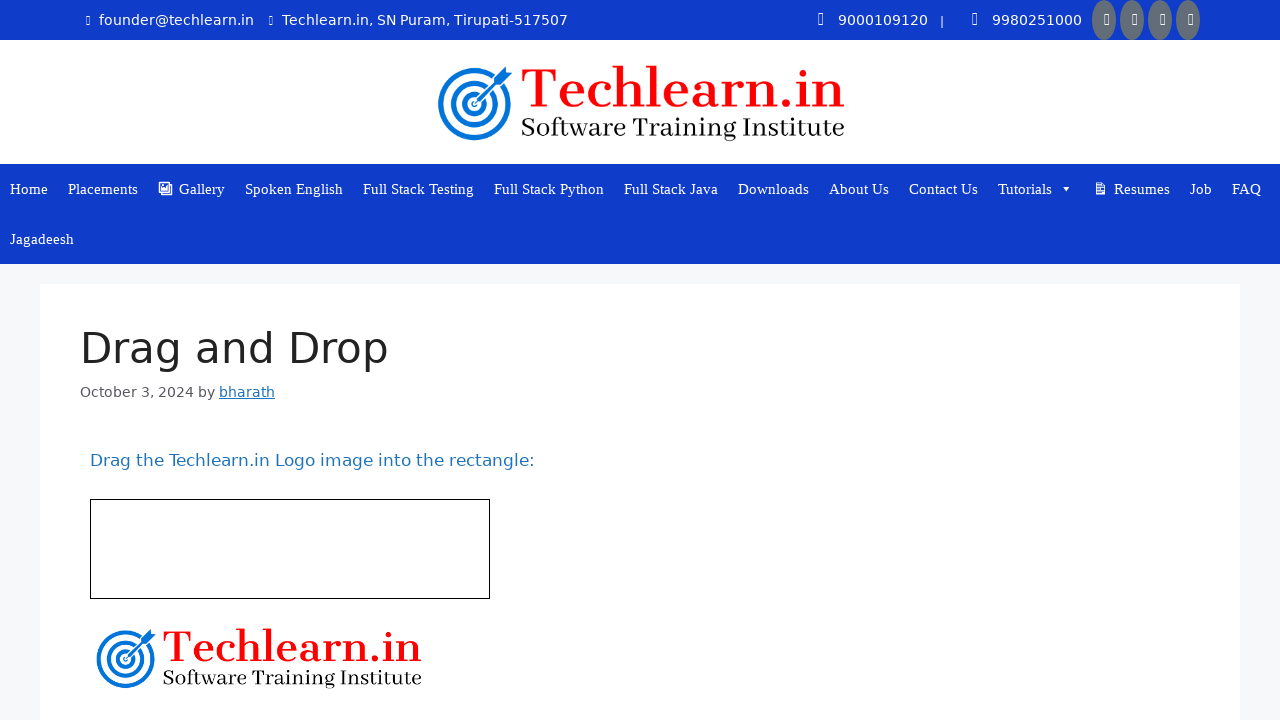

Located the draggable image element with id='drag1'
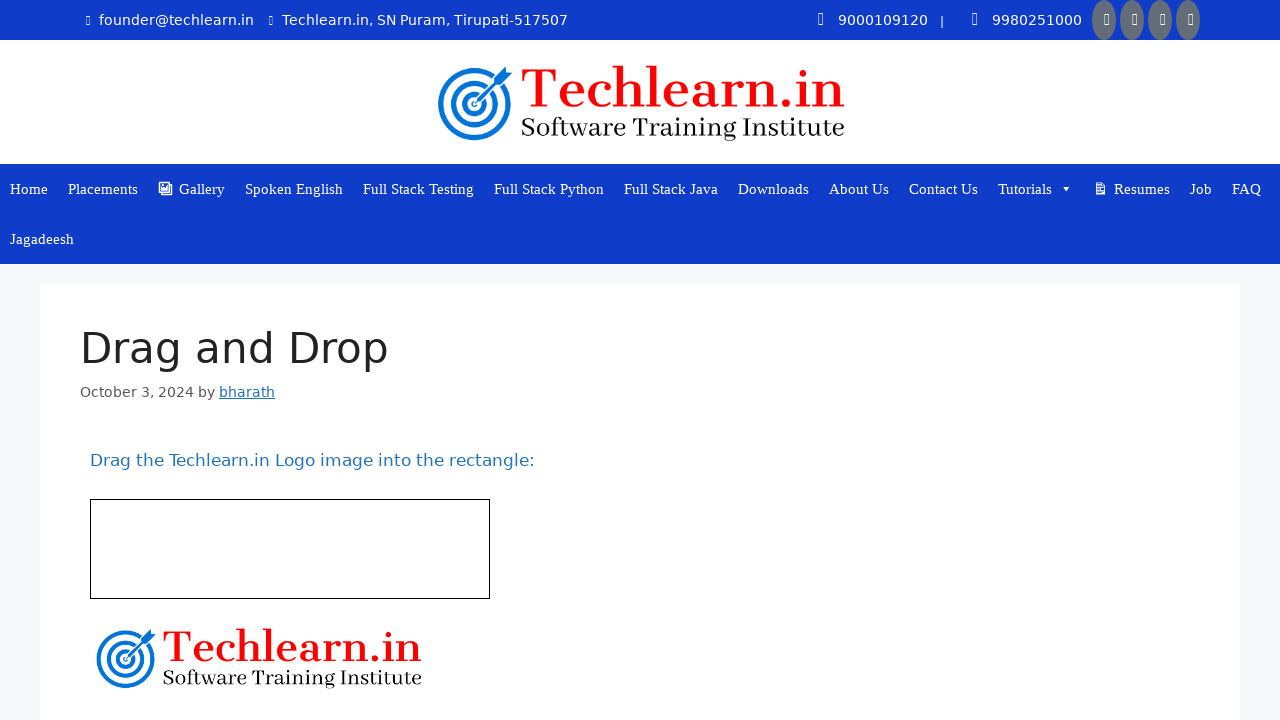

Located the target drop zone div with id='div1'
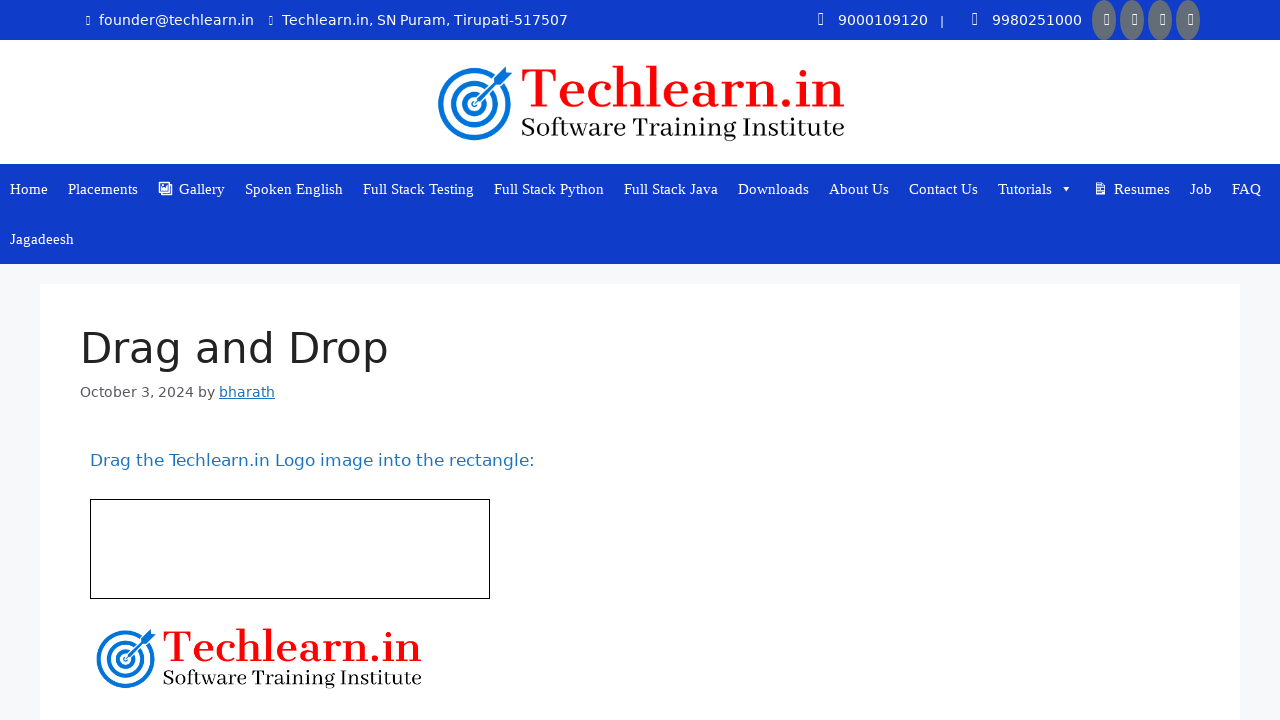

Dragged image element into target div successfully at (290, 549)
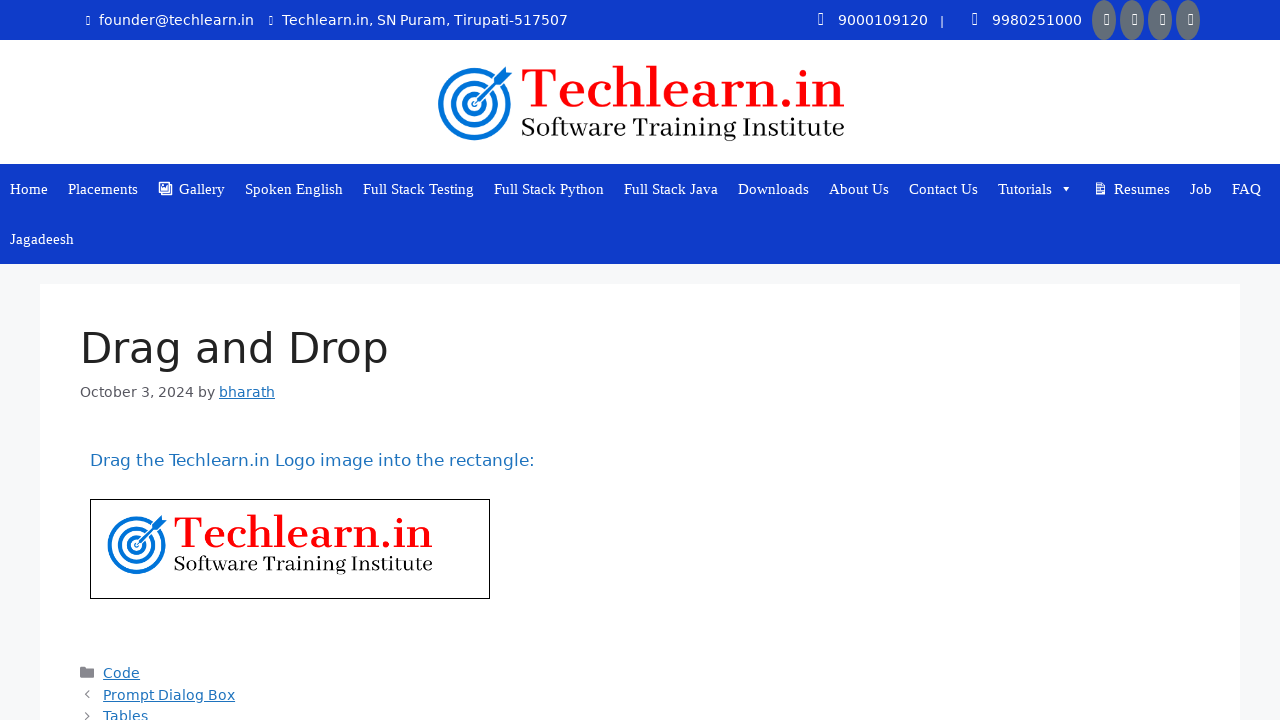

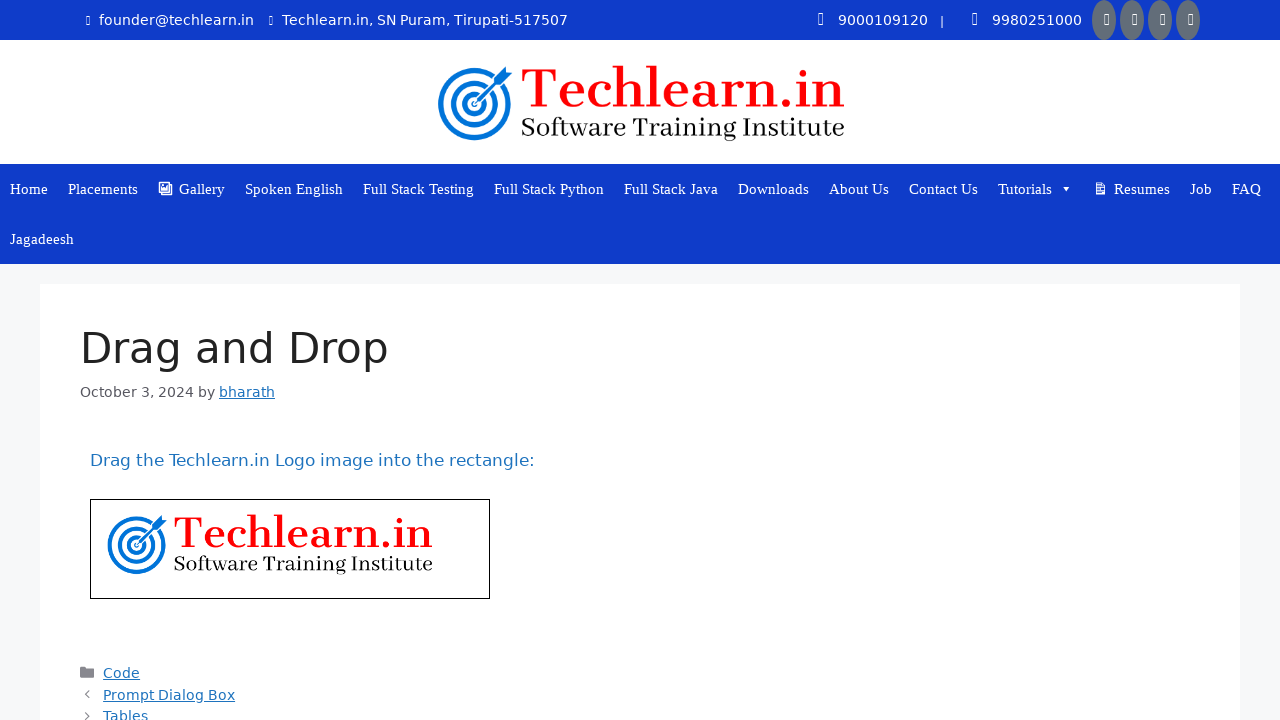